Verifies that the empty cart element is displayed on the Kabum homepage by checking for the presence of the empty cart indicator

Starting URL: https://www.kabum.com.br/

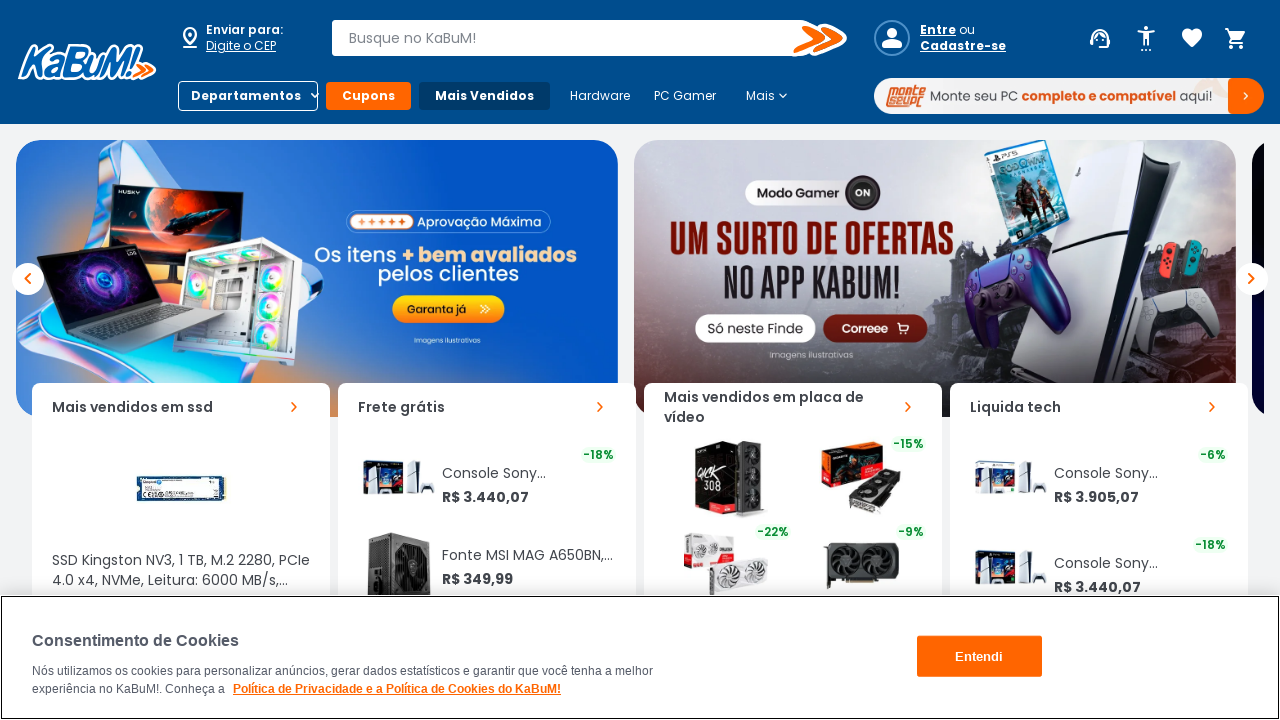

Located empty cart element with selector '.carrinho-vazio'
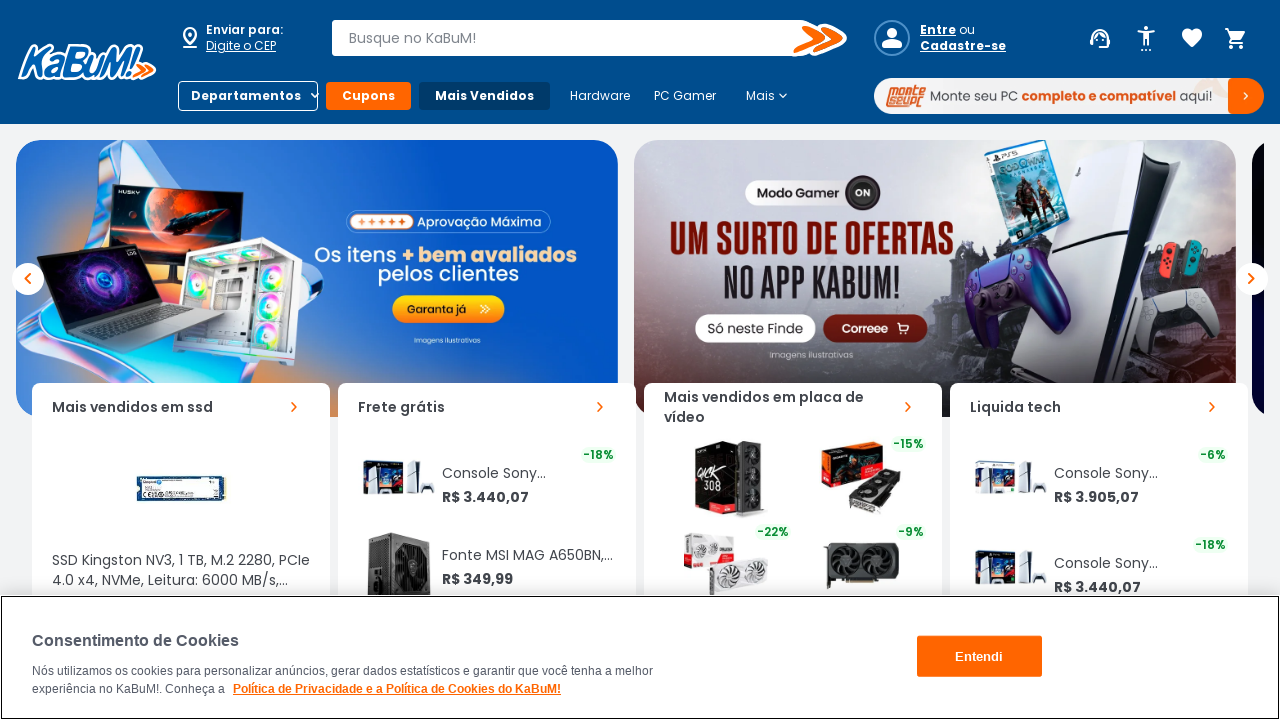

Error: Empty cart element not found or not visible - Locator.wait_for: Timeout 5000ms exceeded.
Call log:
  - waiting for locator(".carrinho-vazio") to be visible

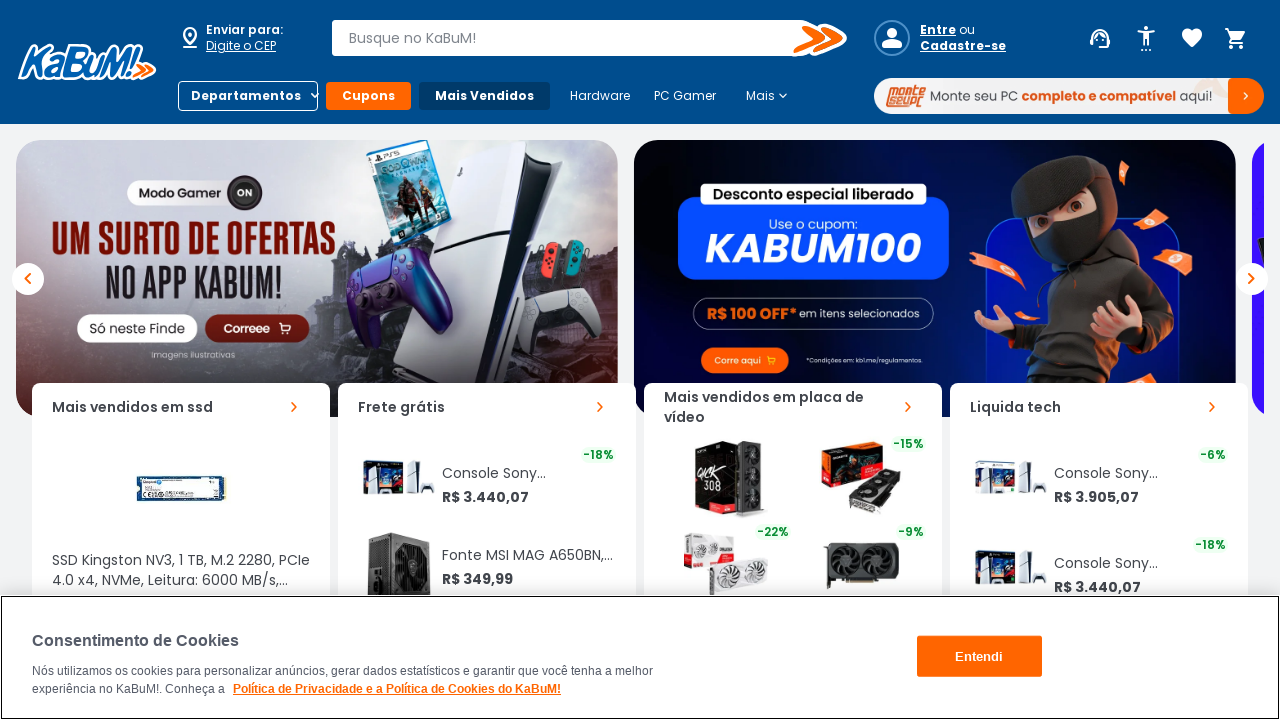

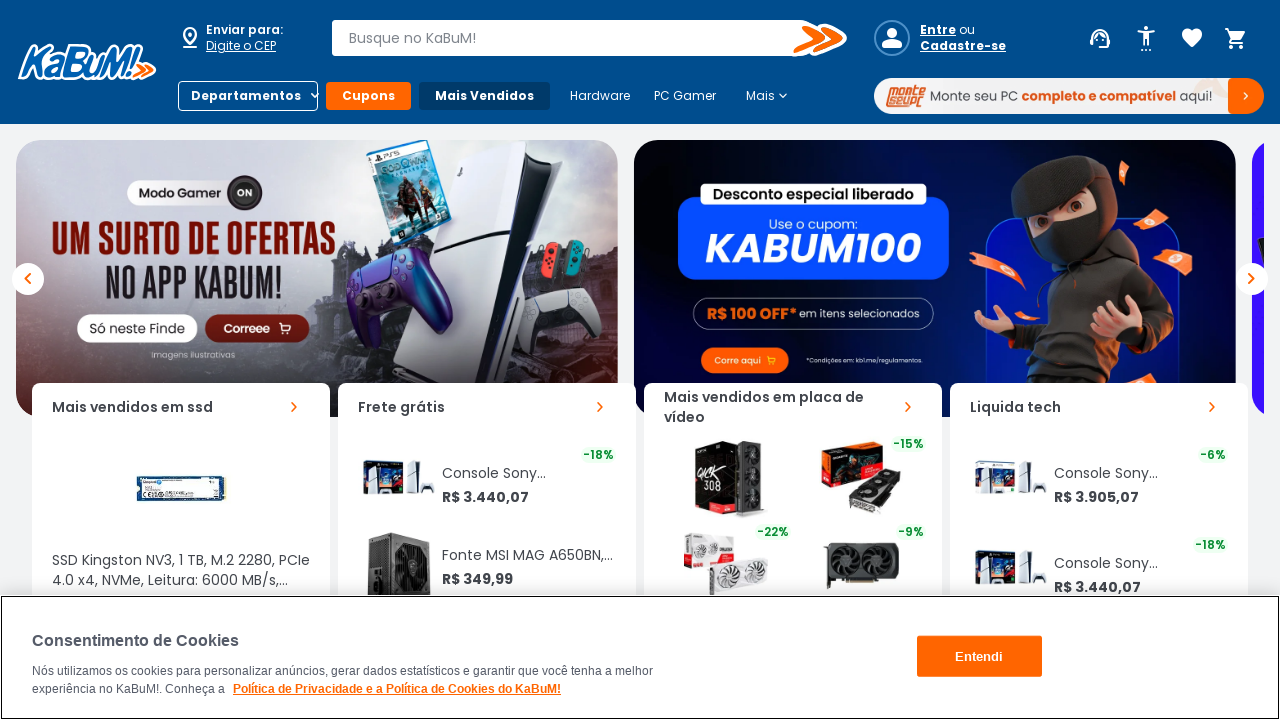